Tests checking all unchecked checkboxes on the page by iterating through checkbox elements and clicking those that are not selected

Starting URL: http://the-internet.herokuapp.com/checkboxes

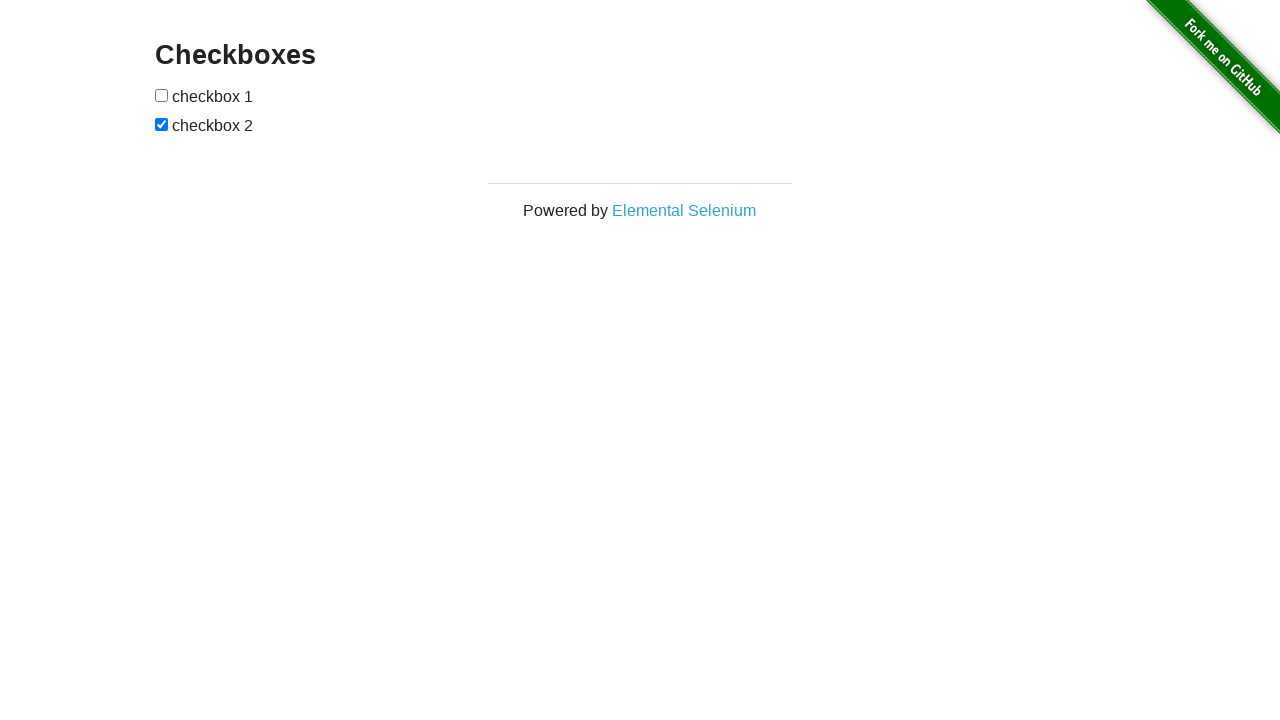

Waited for checkboxes container to load
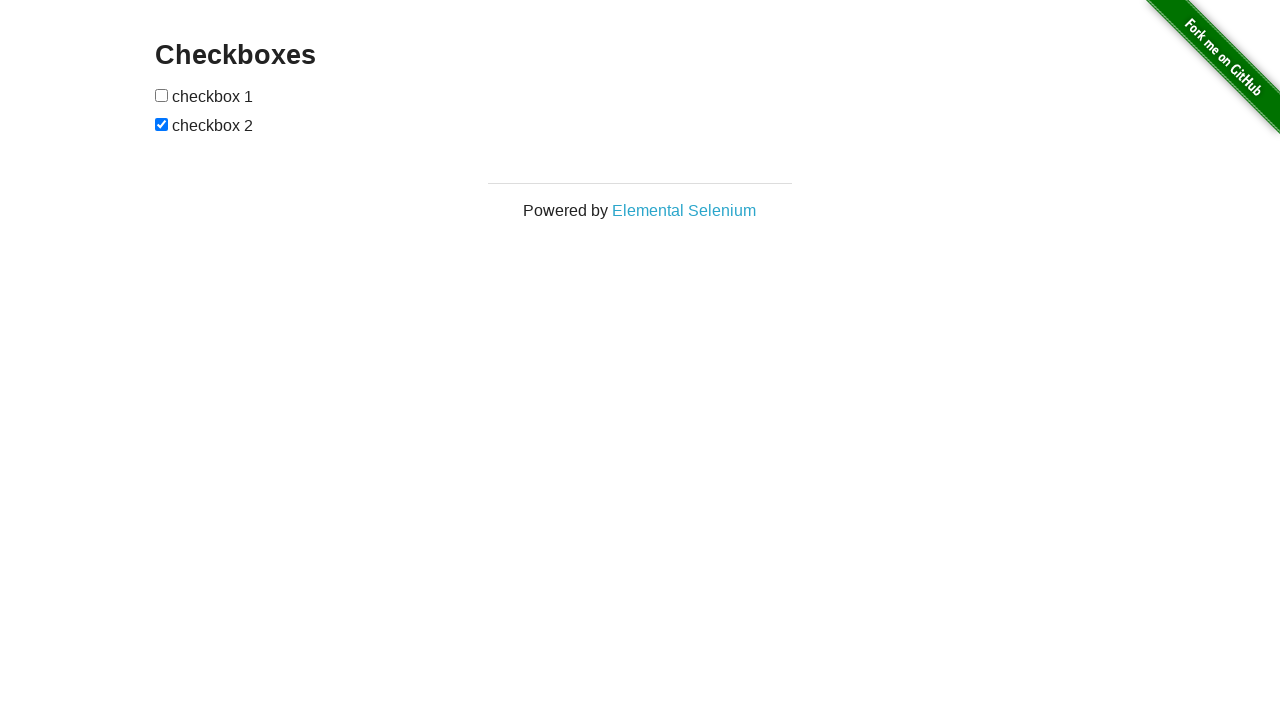

Located all checkbox elements on the page
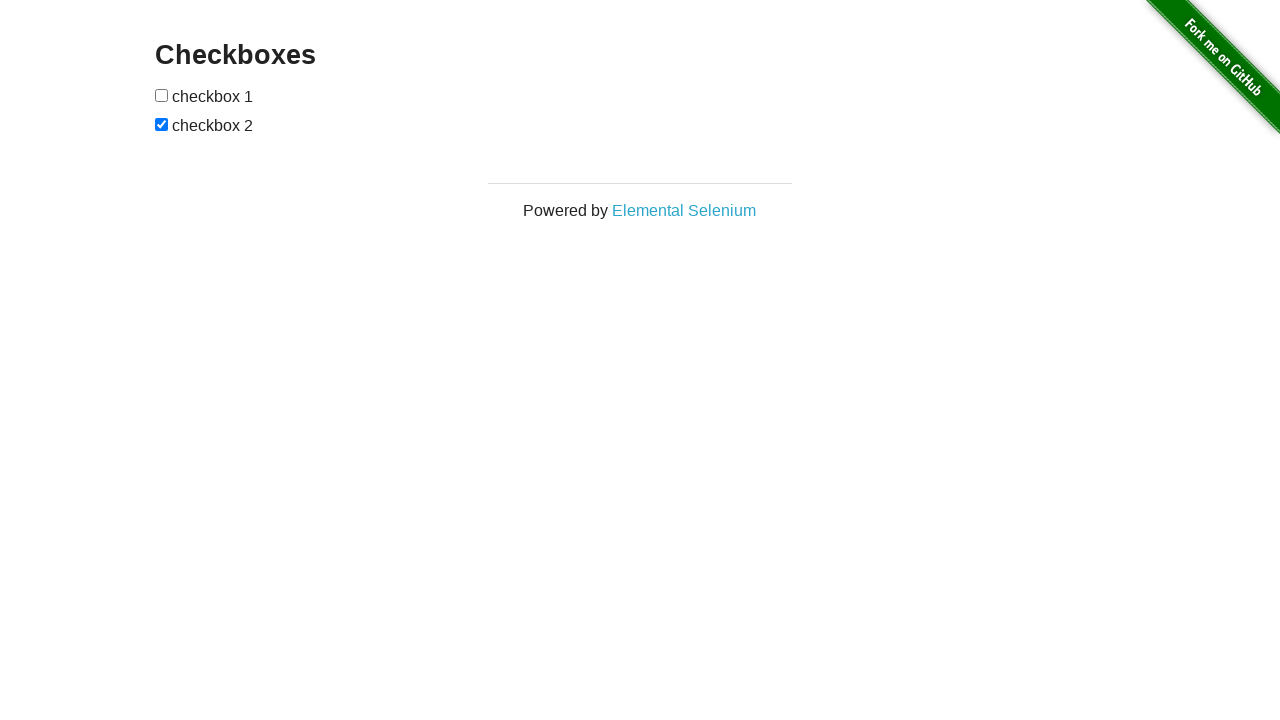

Found 2 checkboxes on the page
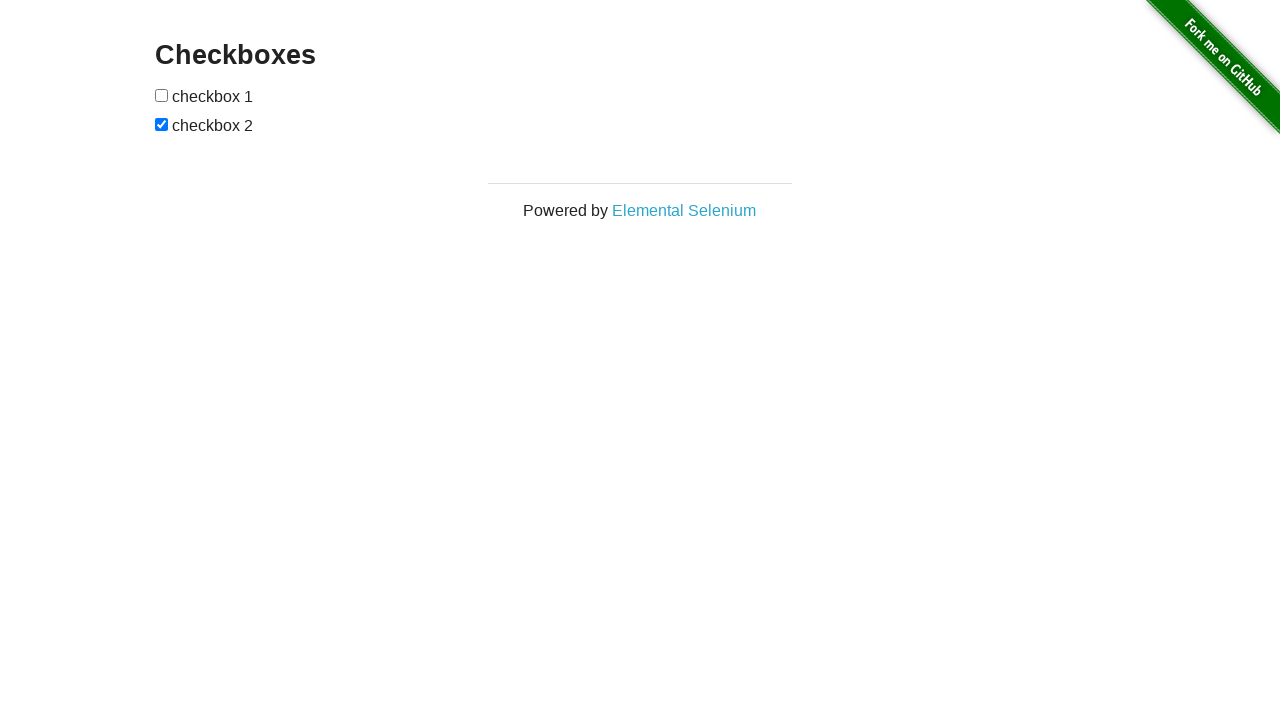

Clicked unchecked checkbox at index 0 at (162, 95) on #checkboxes input[type='checkbox'] >> nth=0
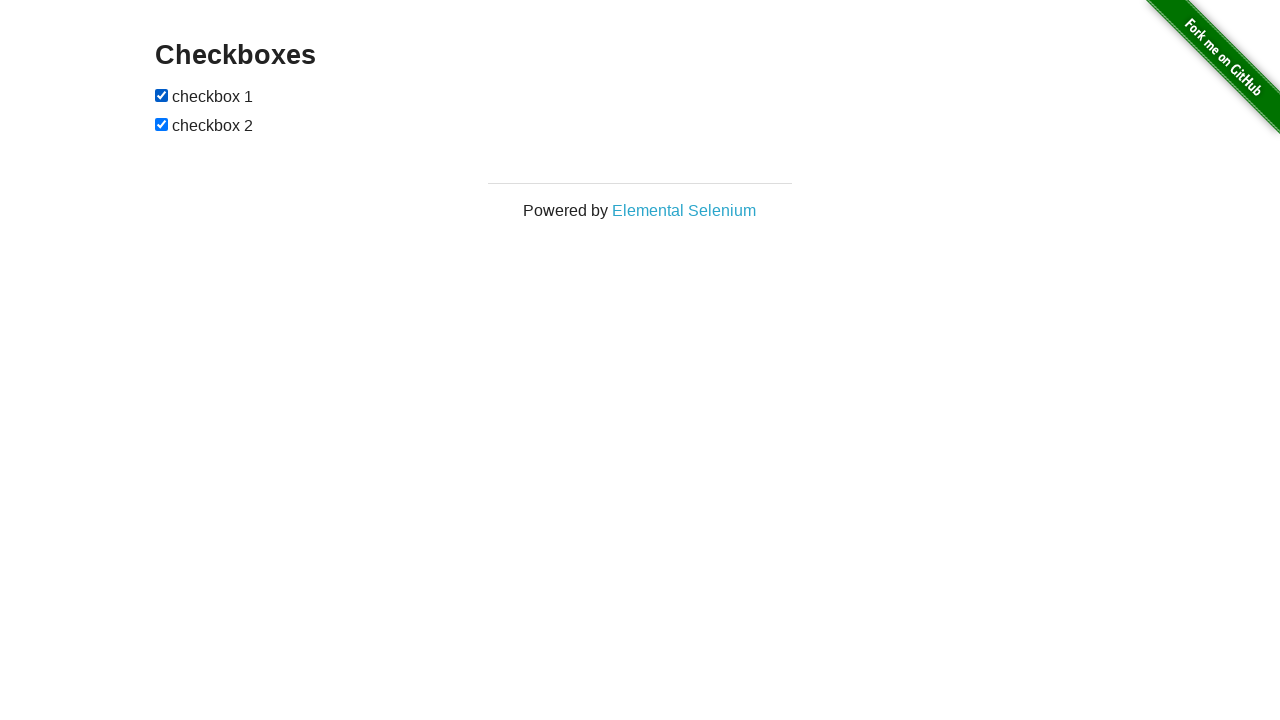

Verified last checkbox is visible
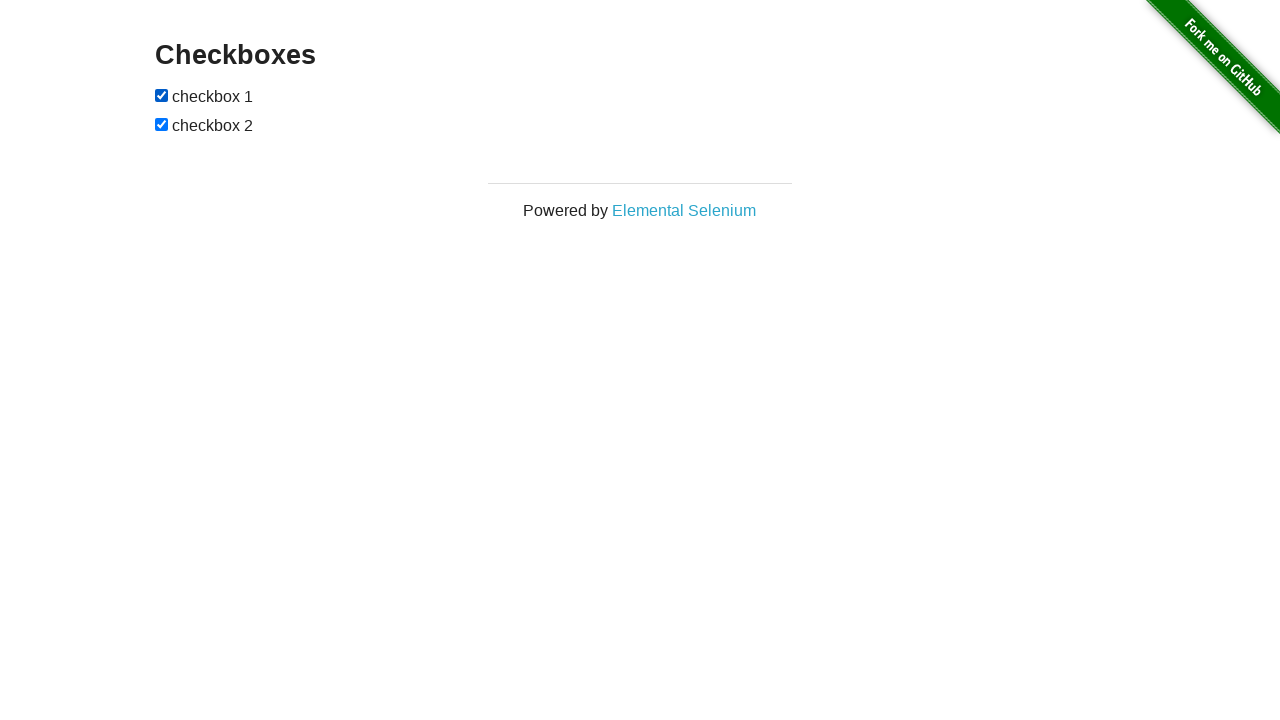

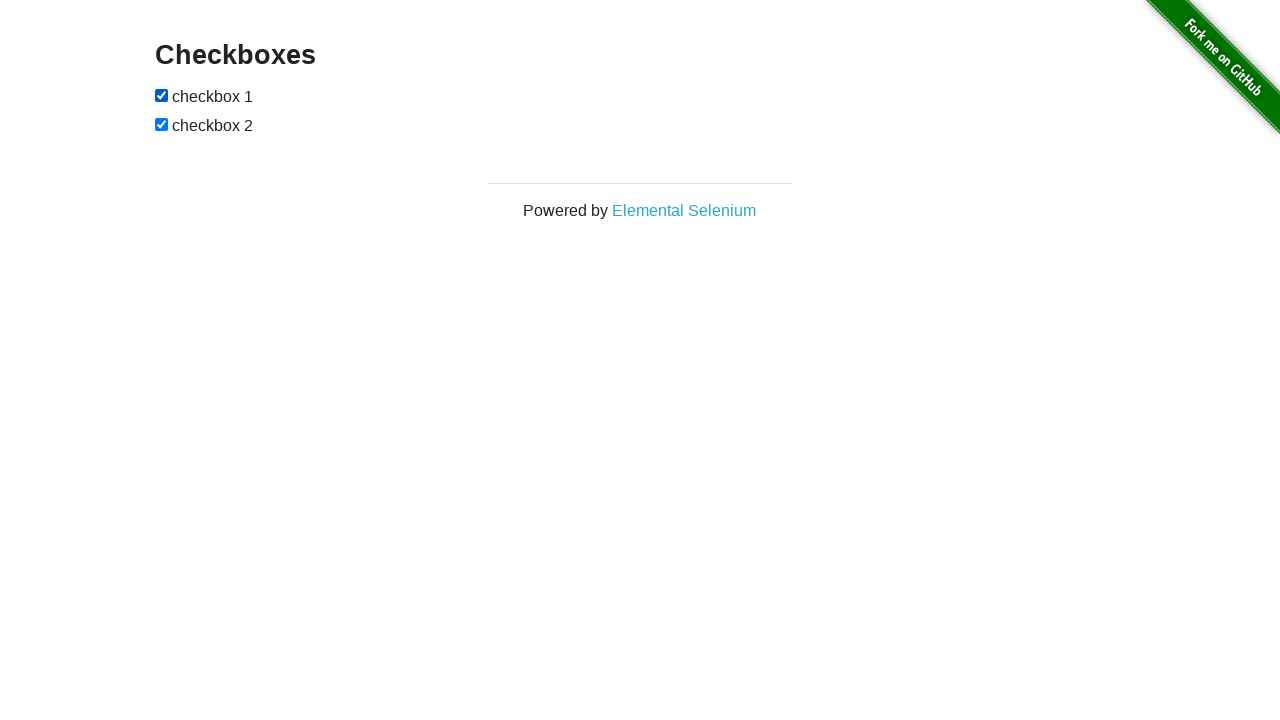